Tests registration form functionality by finding and clicking registration links, then verifying form elements are present.

Starting URL: https://refer.fur4.com/

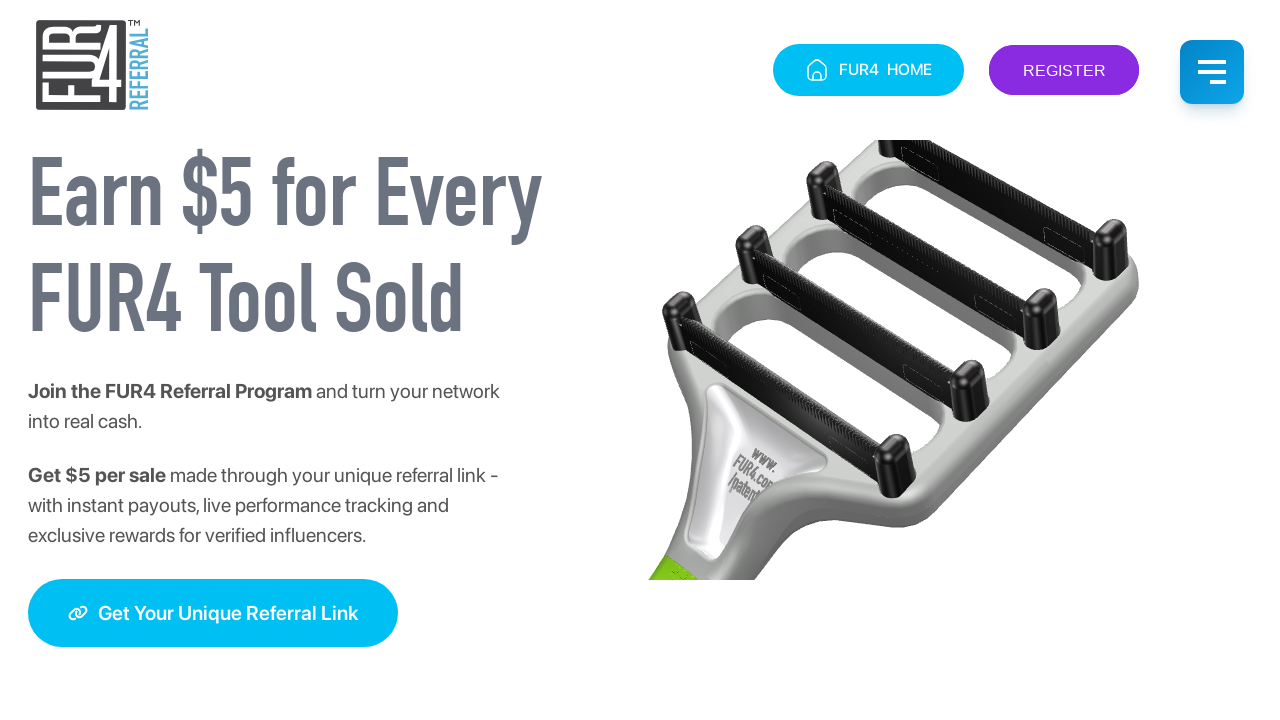

Searched for registration elements using selector: a[href*="register"]
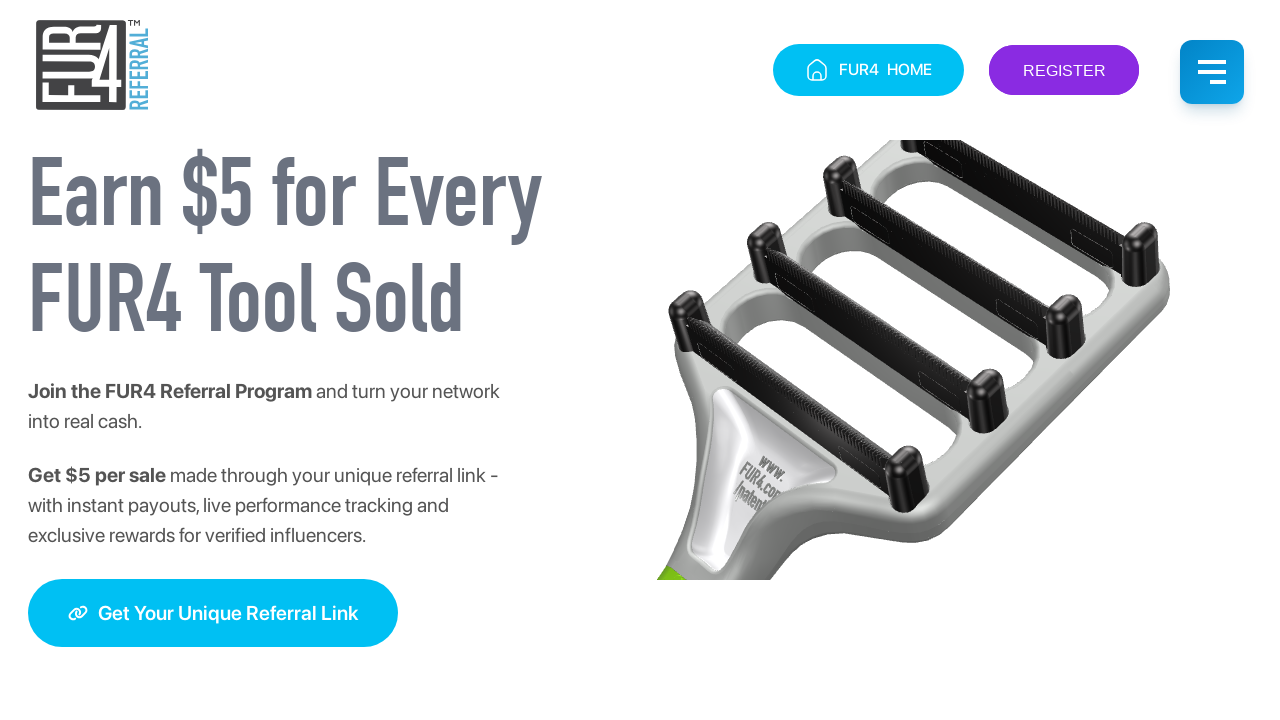

Clicked registration link found with selector: a[href*="register"] at (213, 613) on a[href*="register"] >> nth=0
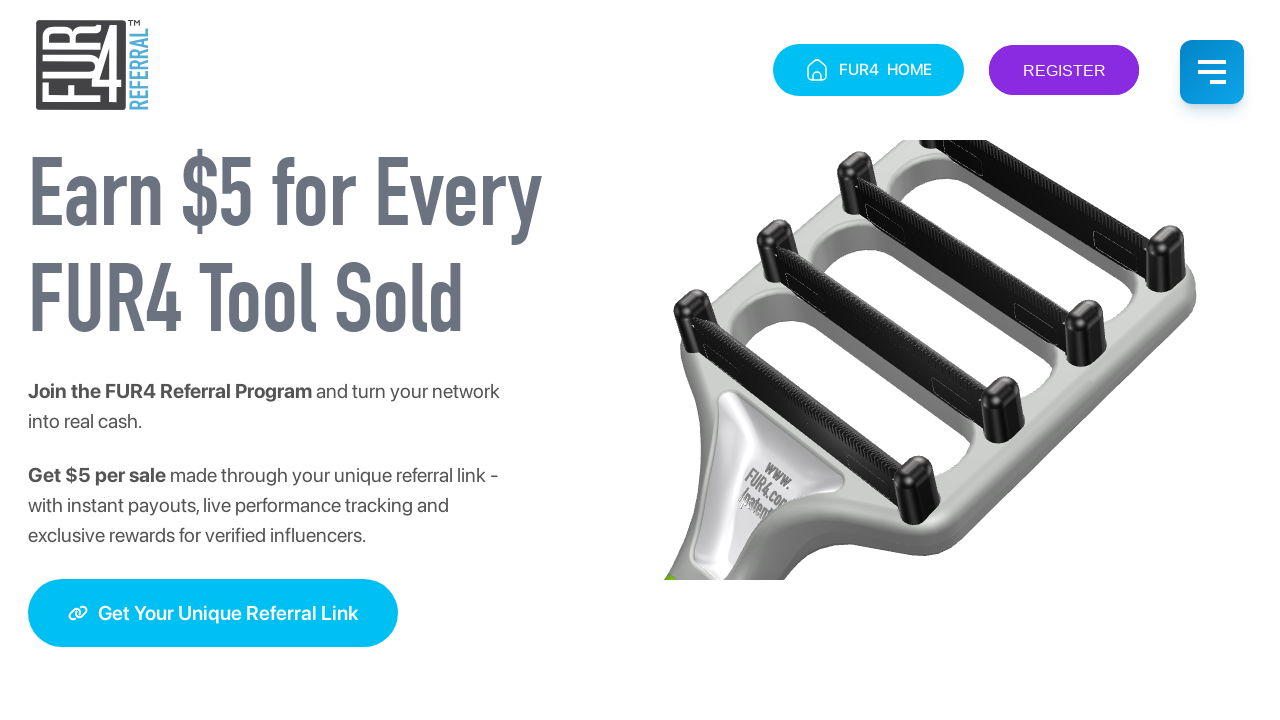

Waited for registration page to load (domcontentloaded)
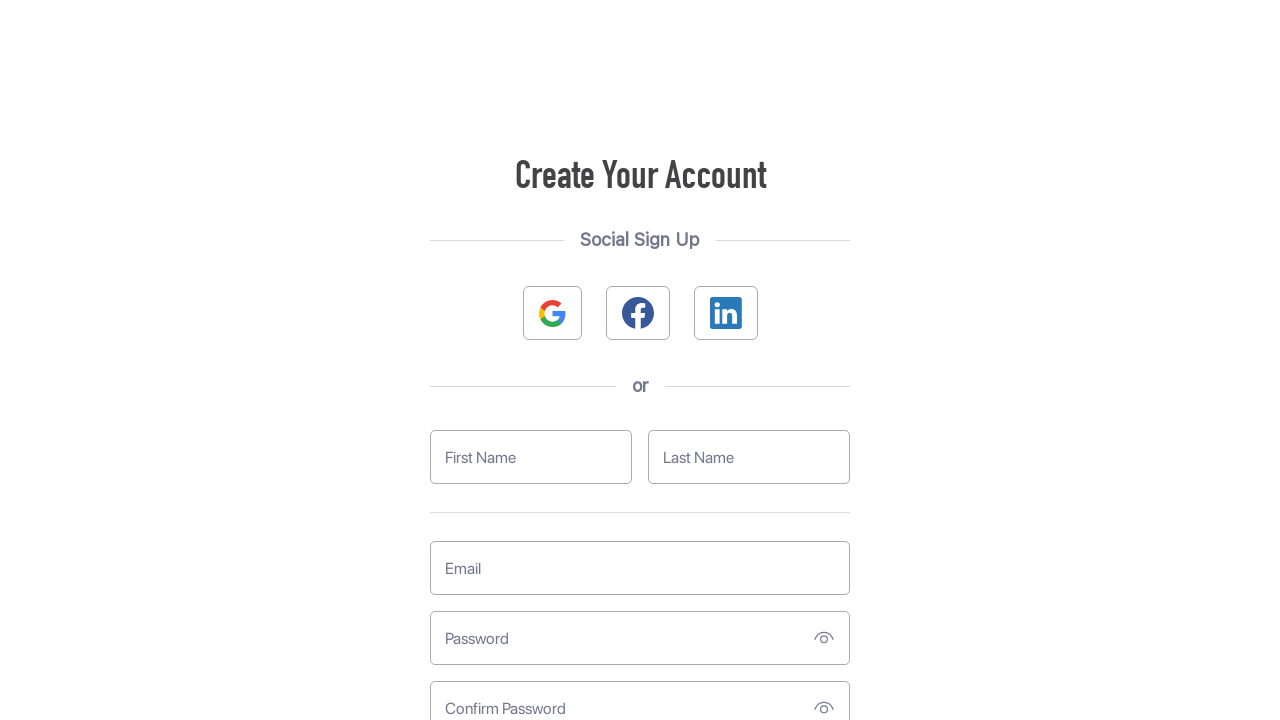

Found 1 form element(s) on the page
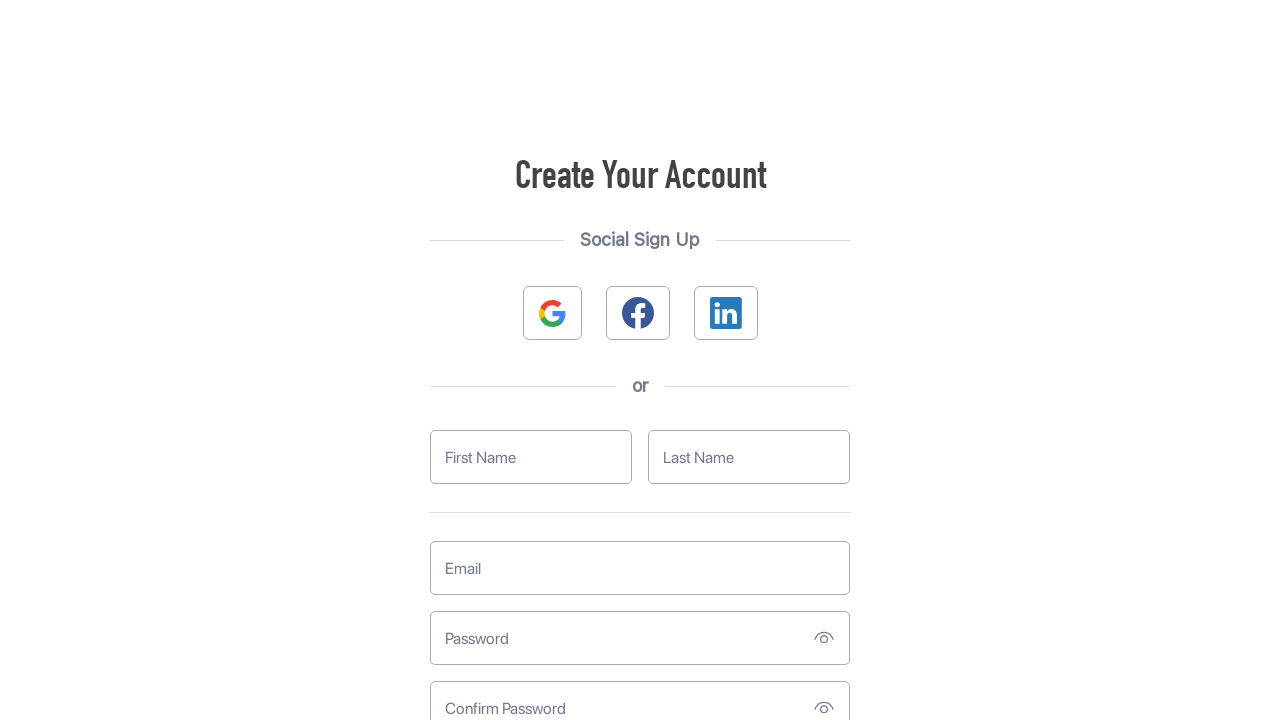

Found 2 text/email/password input field(s)
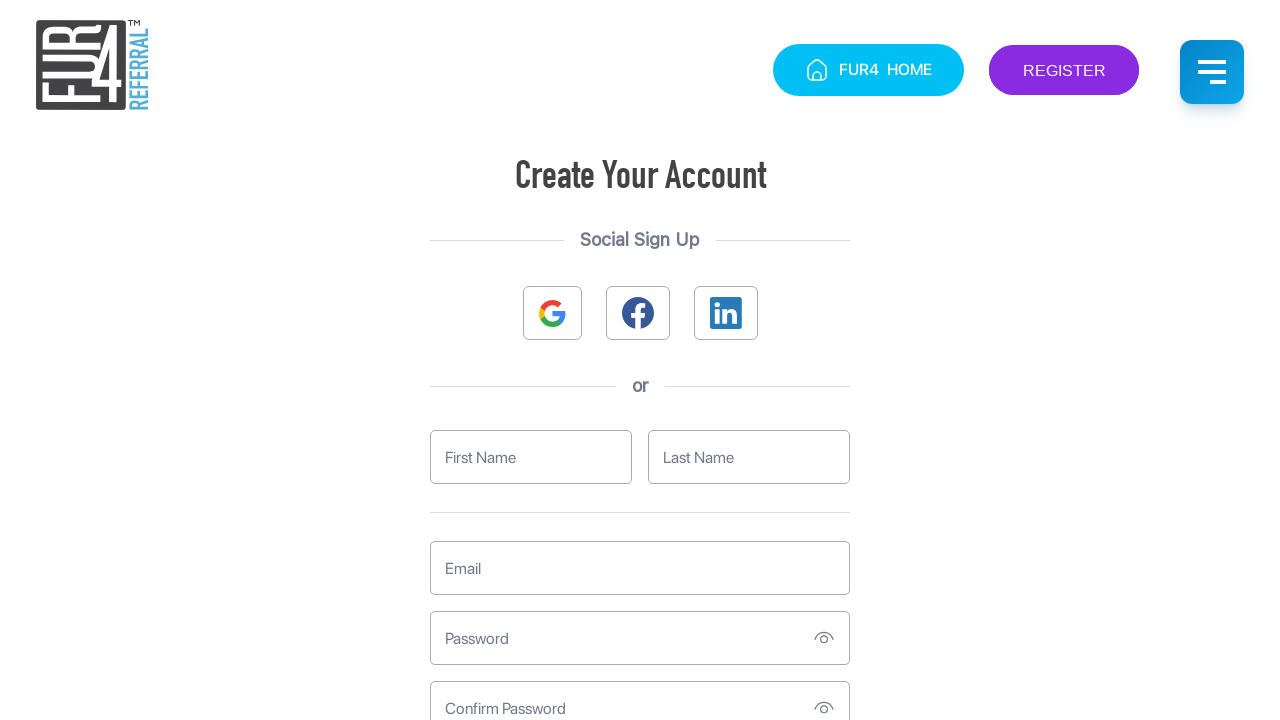

Found 6 total input element(s)
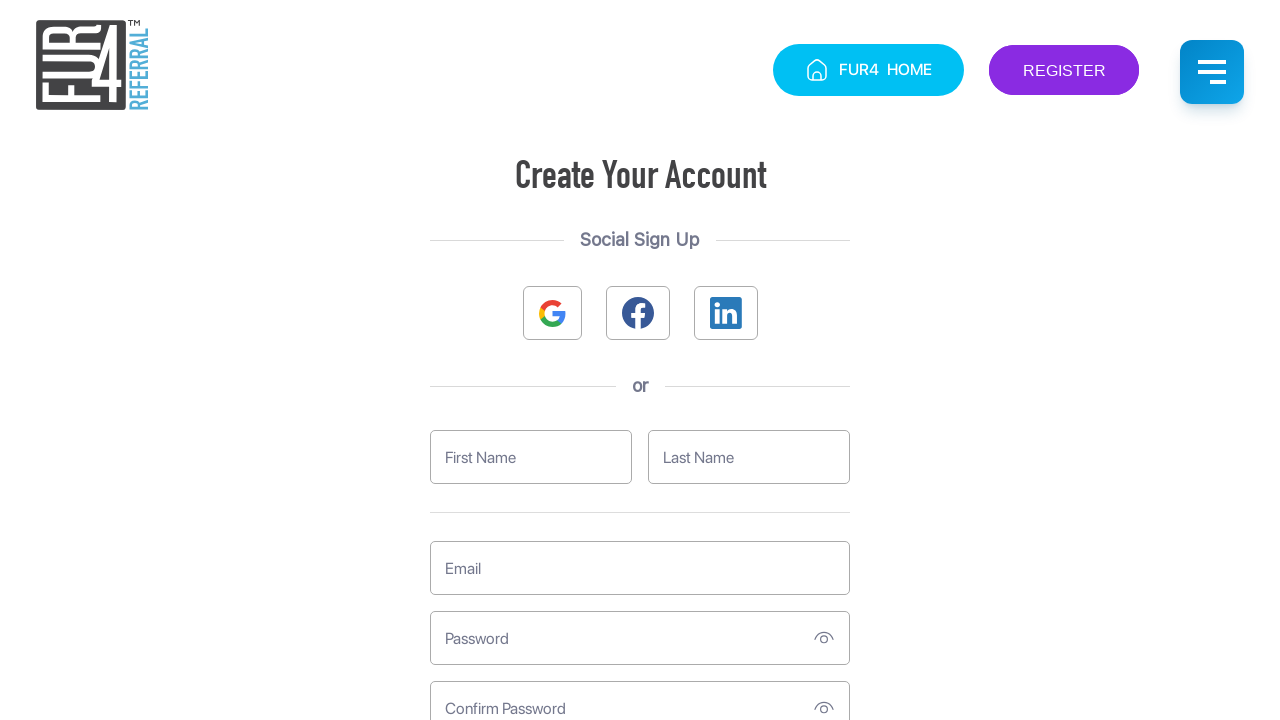

Extracted body text content (21304 characters)
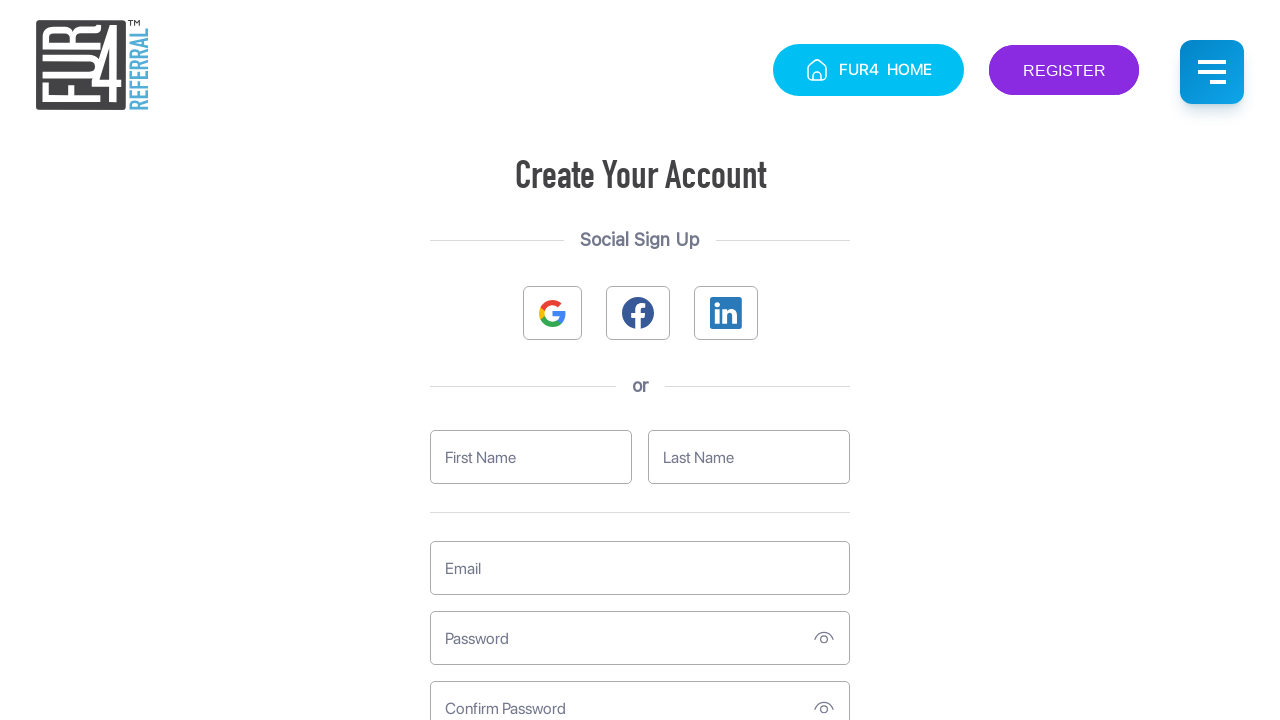

Verified registration page has form elements and content
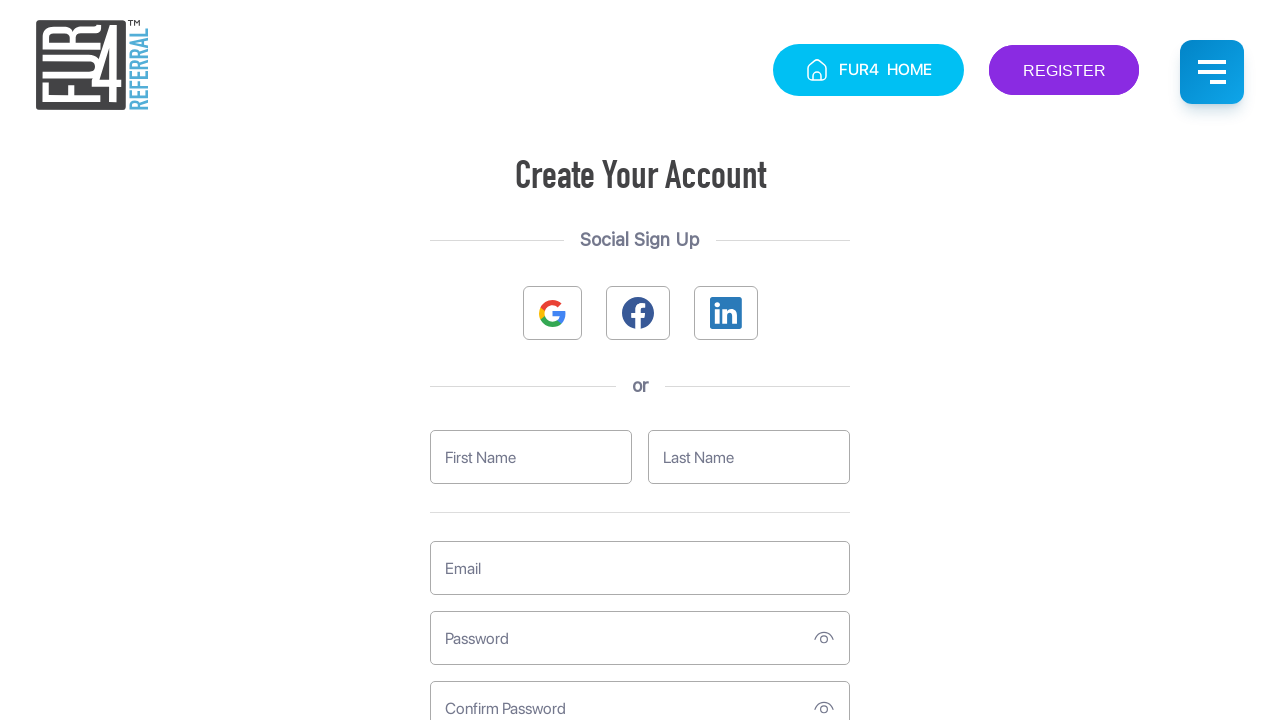

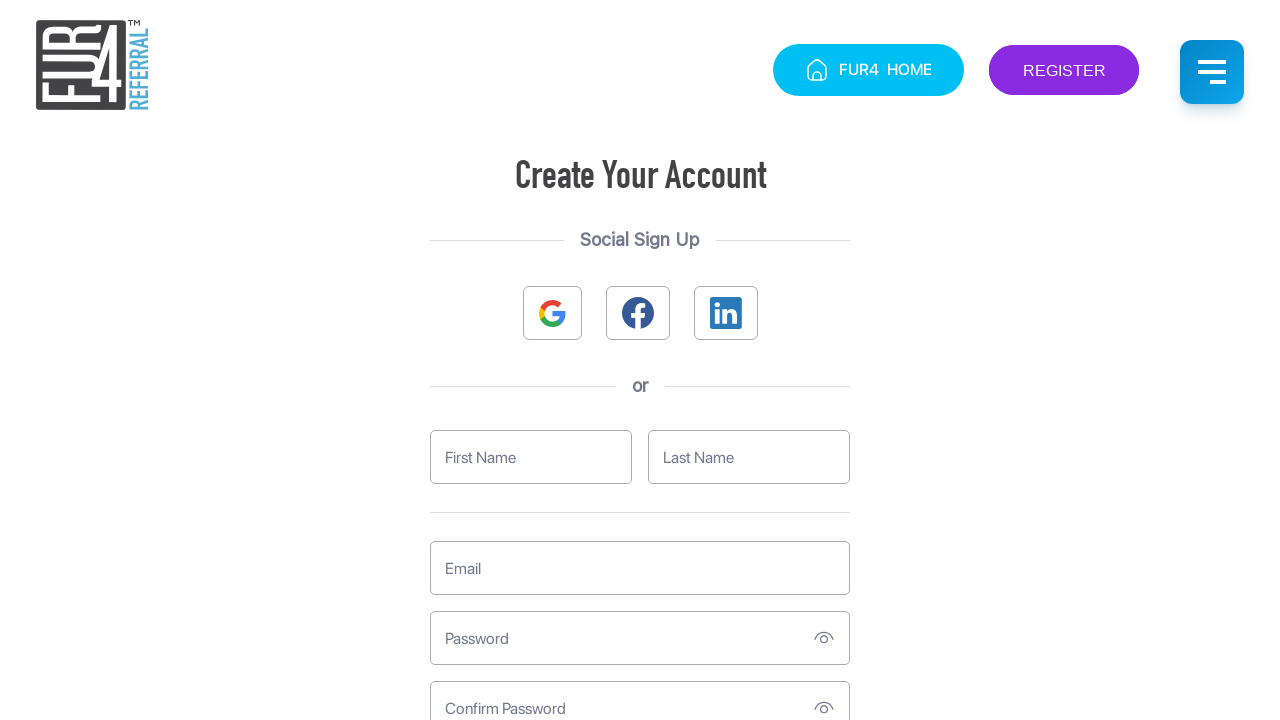